Tests interaction with a W3Schools iframe example page by navigating to a JavaScript submit form demo and clicking the Try It button within the iframe

Starting URL: https://www.w3schools.com/jsref/tryit.asp?filename=tryjsref_submit_get

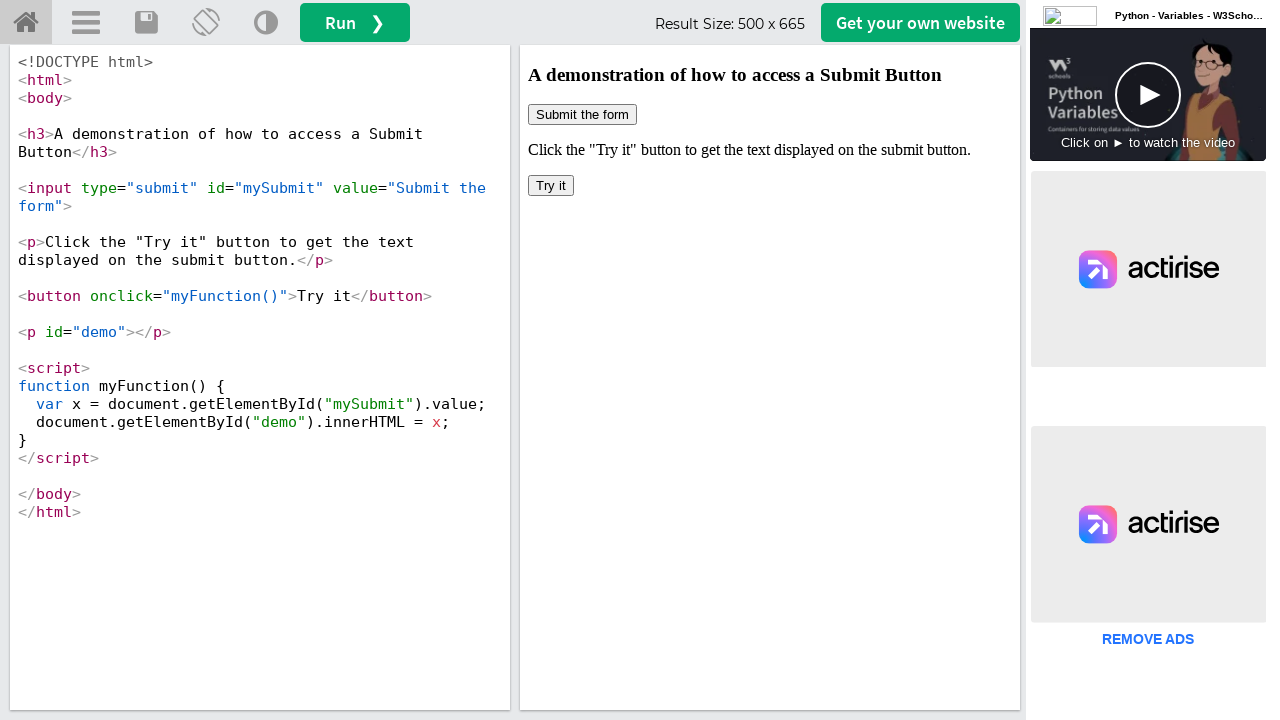

Waited for page to load (networkidle)
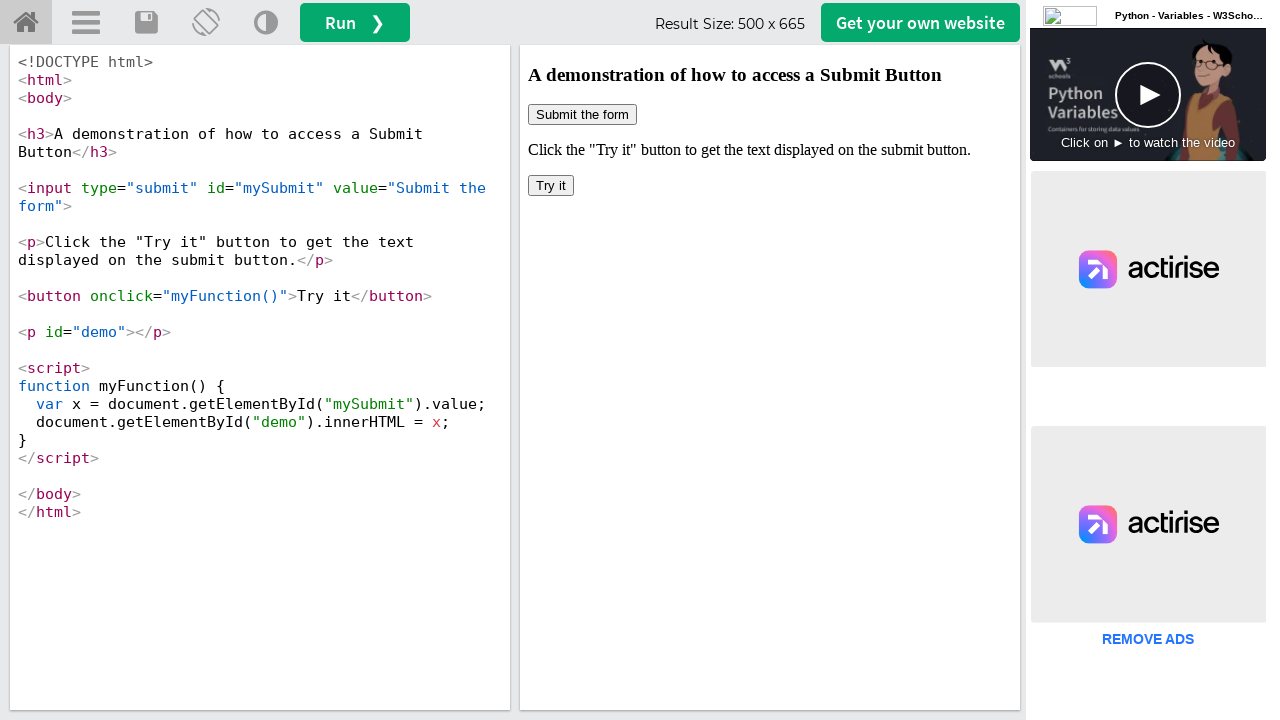

Located iframe with id 'iframeResult'
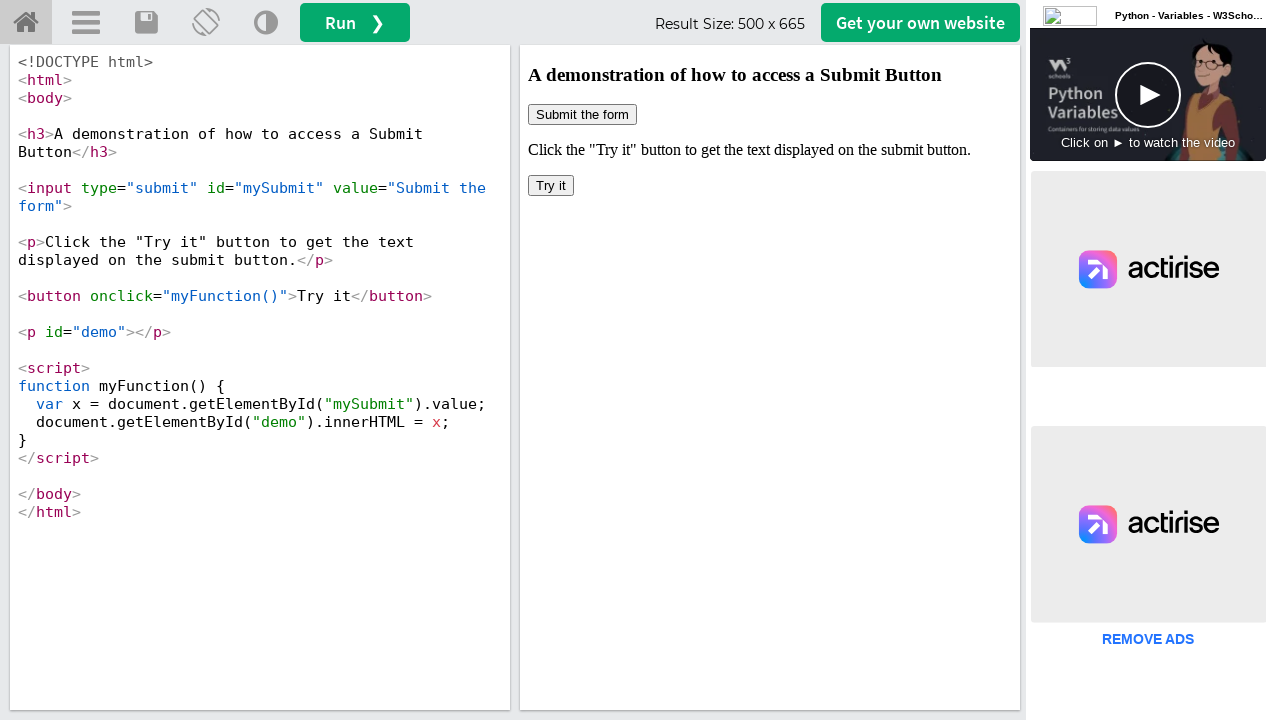

Clicked the 'Try It' button inside the iframe at (551, 186) on #iframeResult >> internal:control=enter-frame >> body > button
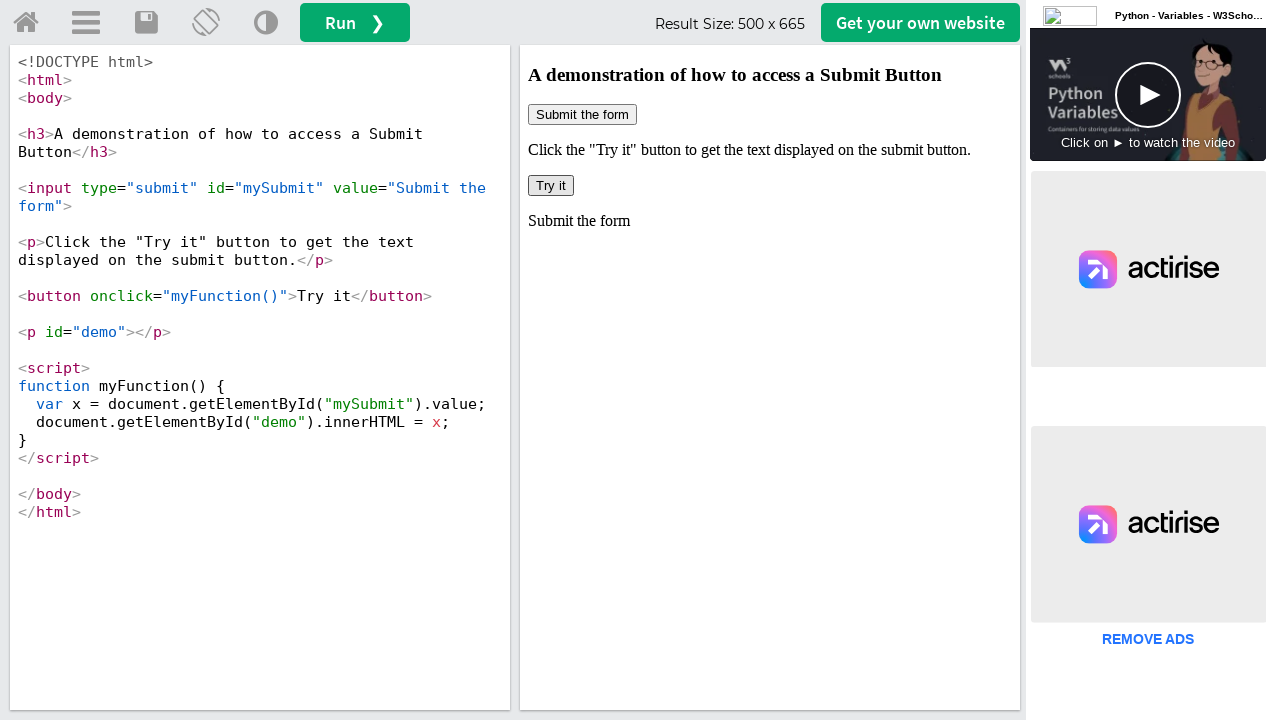

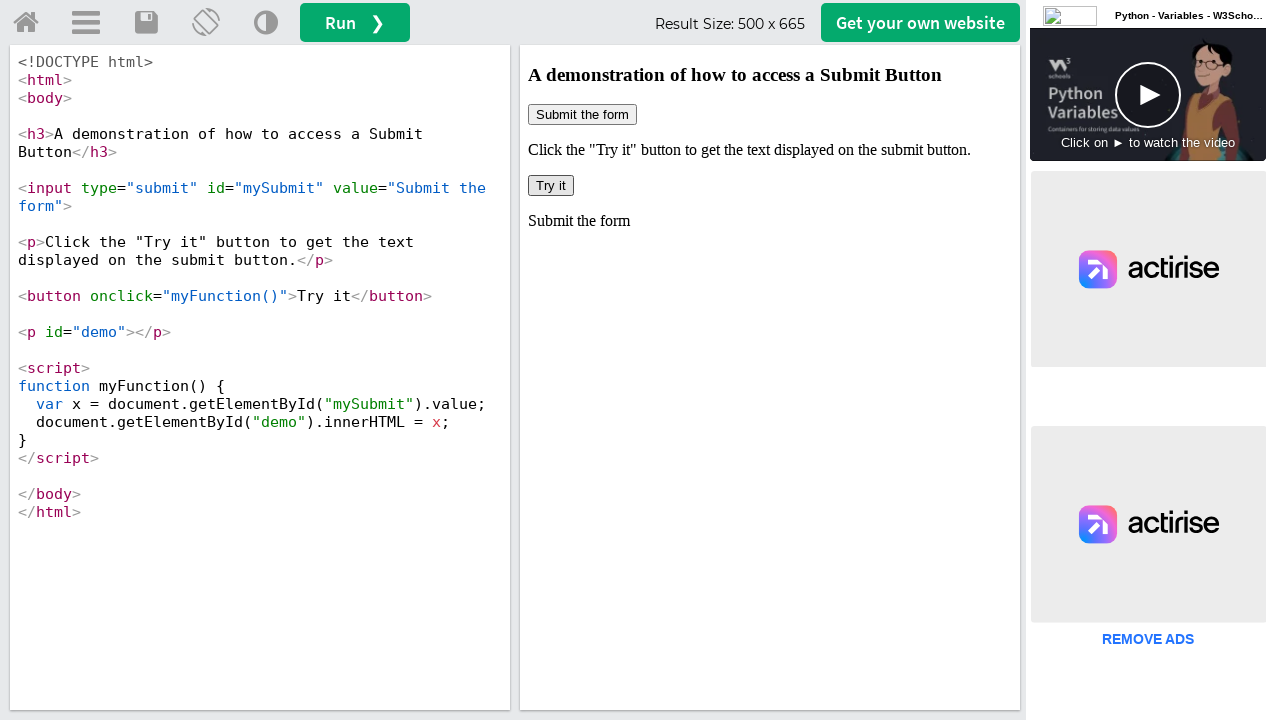